Tests an e-commerce checkout flow by adding a MacBook to cart, proceeding to checkout as a guest, and filling out the shipping/billing information form.

Starting URL: https://opencart-prf.exense.ch/

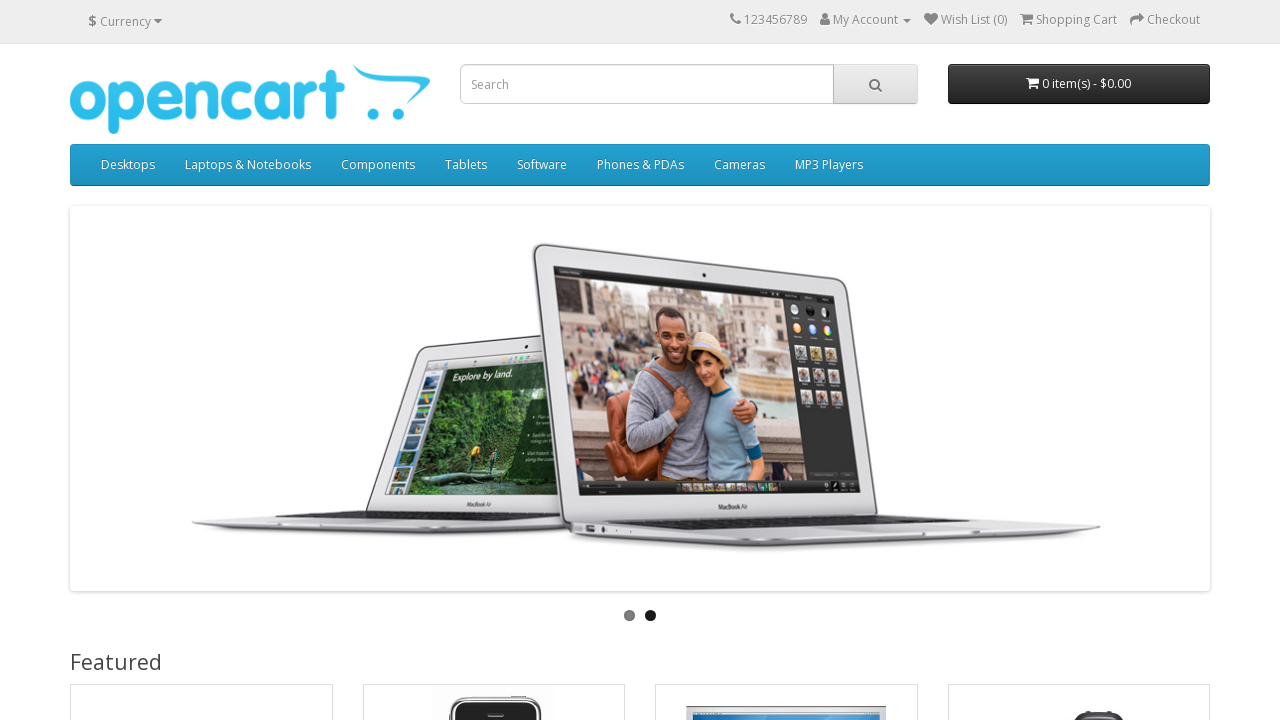

Clicked on MacBook product at (126, 360) on text=MacBook
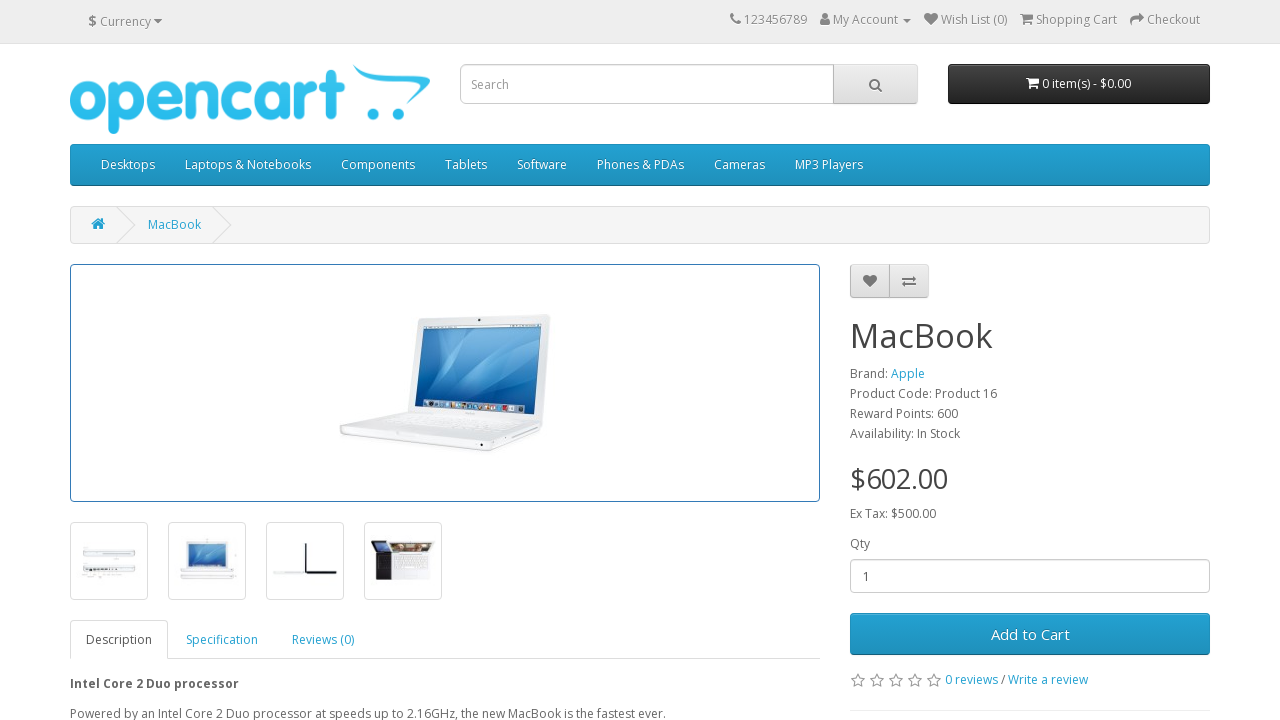

Page DOM content loaded
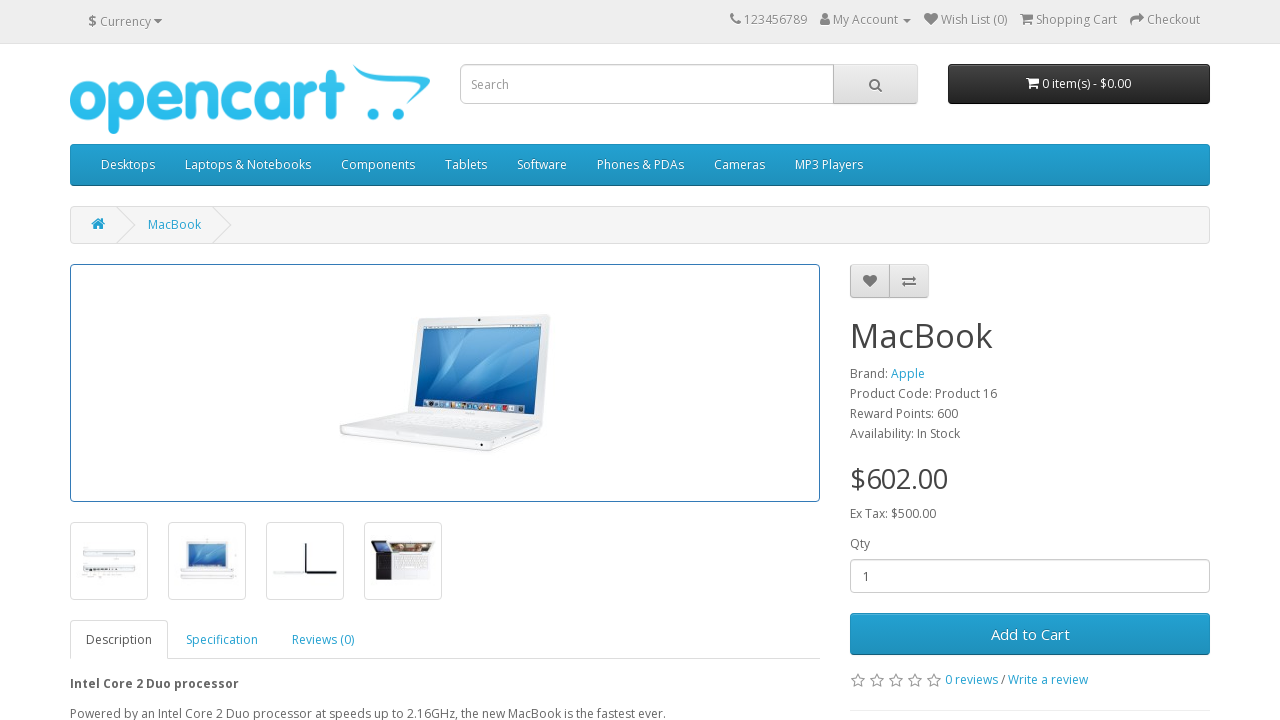

Clicked Add to Cart button at (1030, 634) on text=Add to Cart
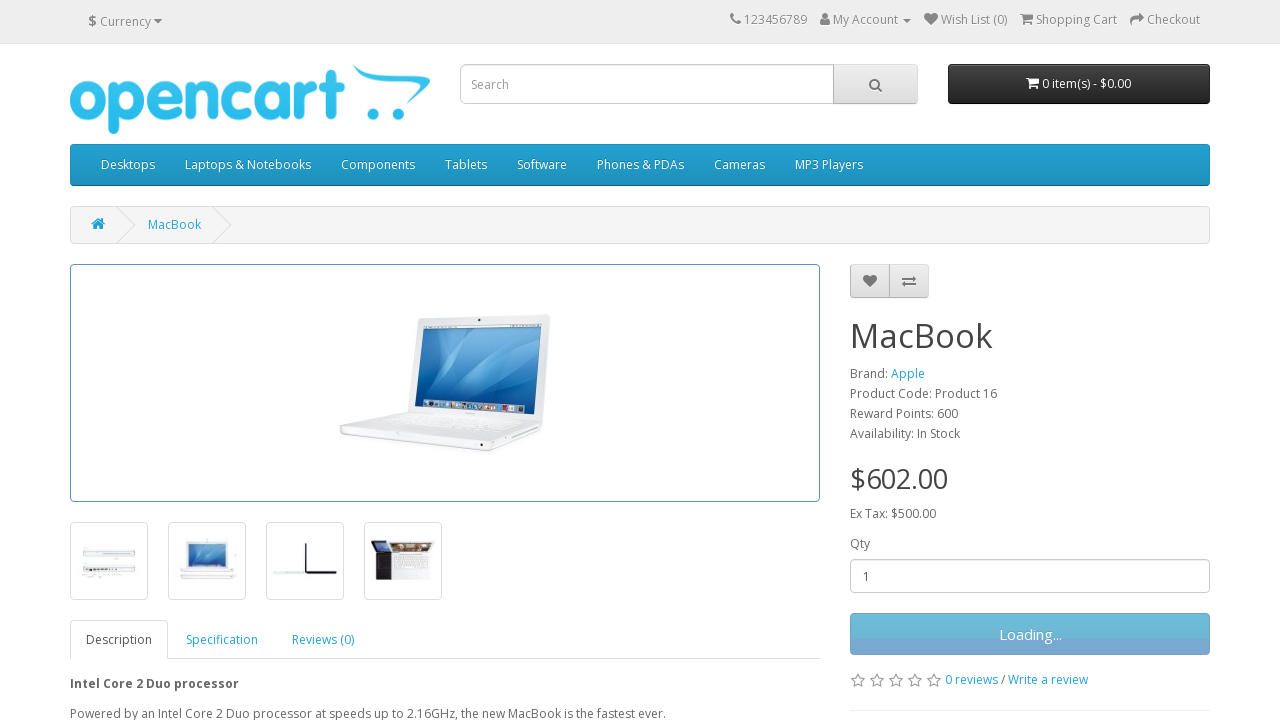

Clicked on cart indicator showing 1 item at (1026, 83) on text=1 item
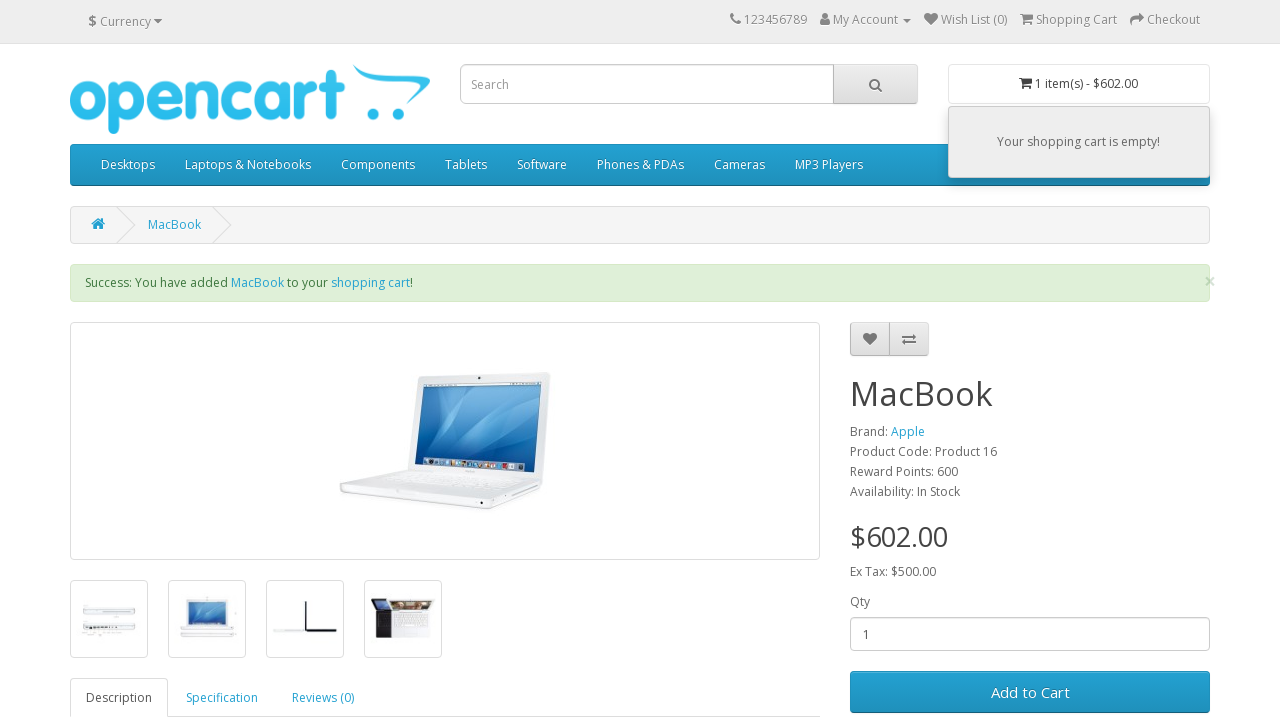

Clicked View Cart link at (1042, 338) on text=View Cart
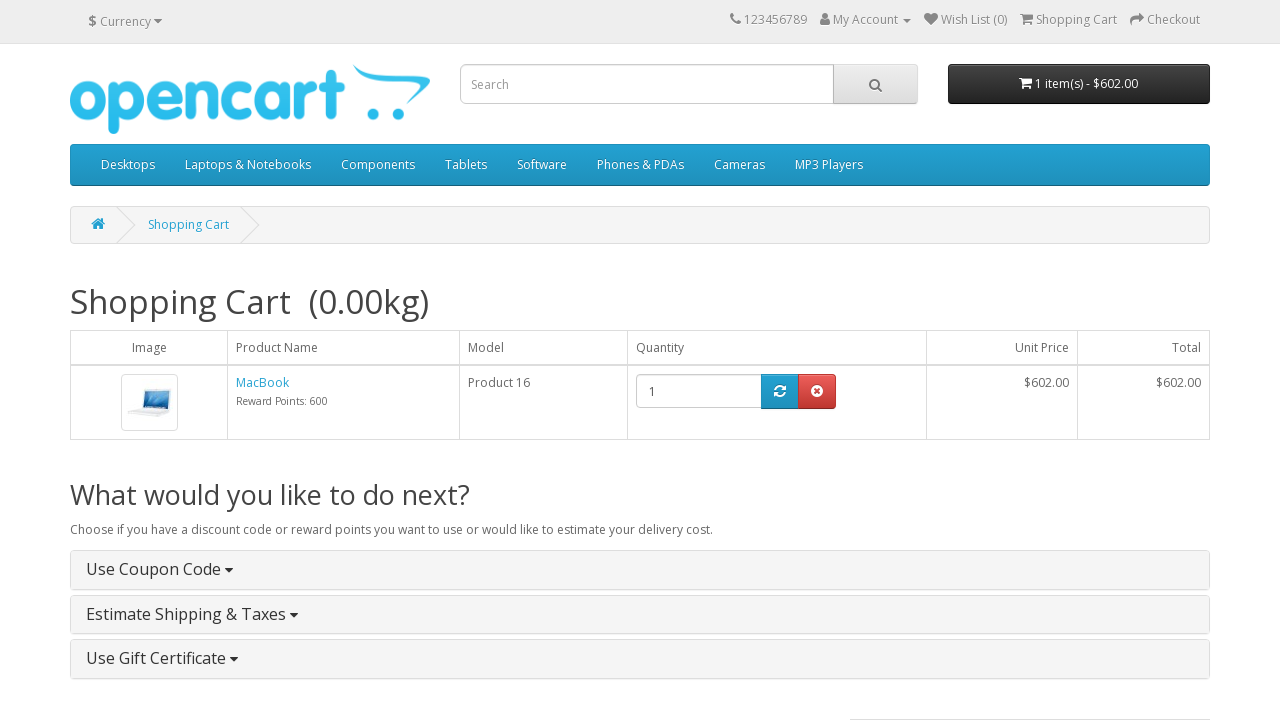

Clicked Checkout link at (1170, 415) on xpath=//a[text()='Checkout']
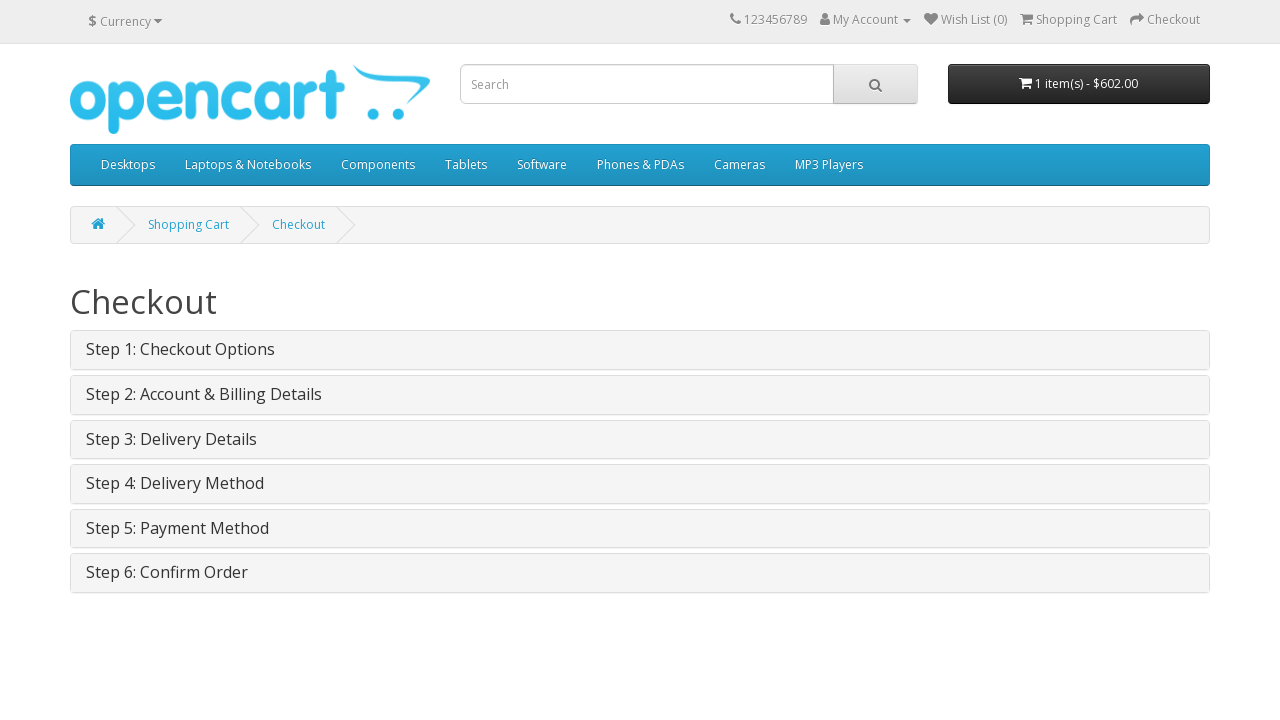

Selected Guest Checkout option at (140, 510) on text=Guest Checkout
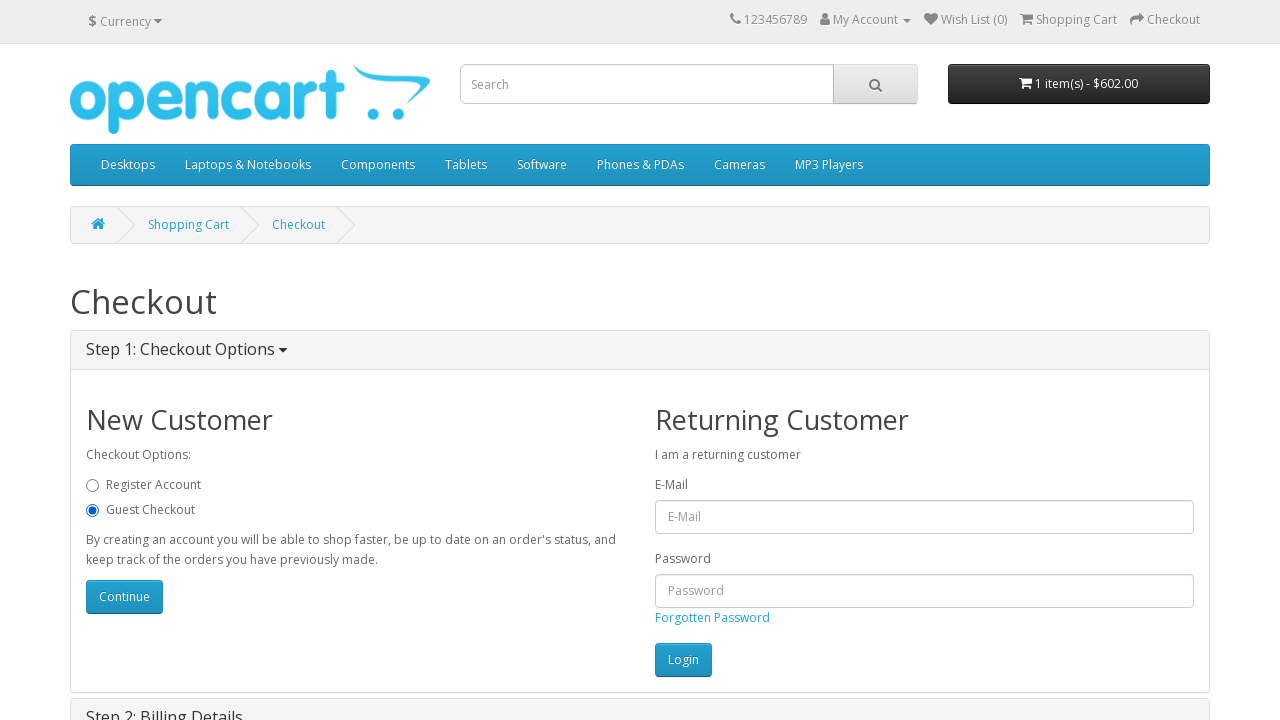

Page DOM content loaded after selecting guest checkout
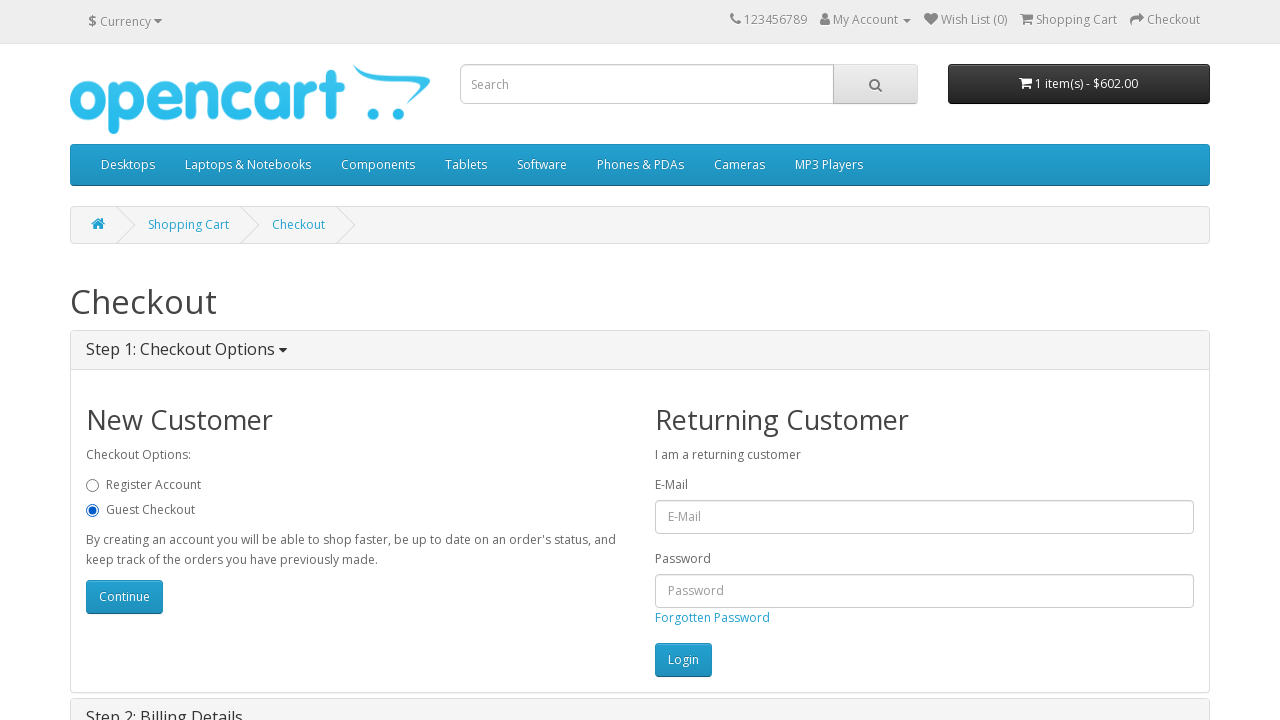

Waited 500ms for page rendering
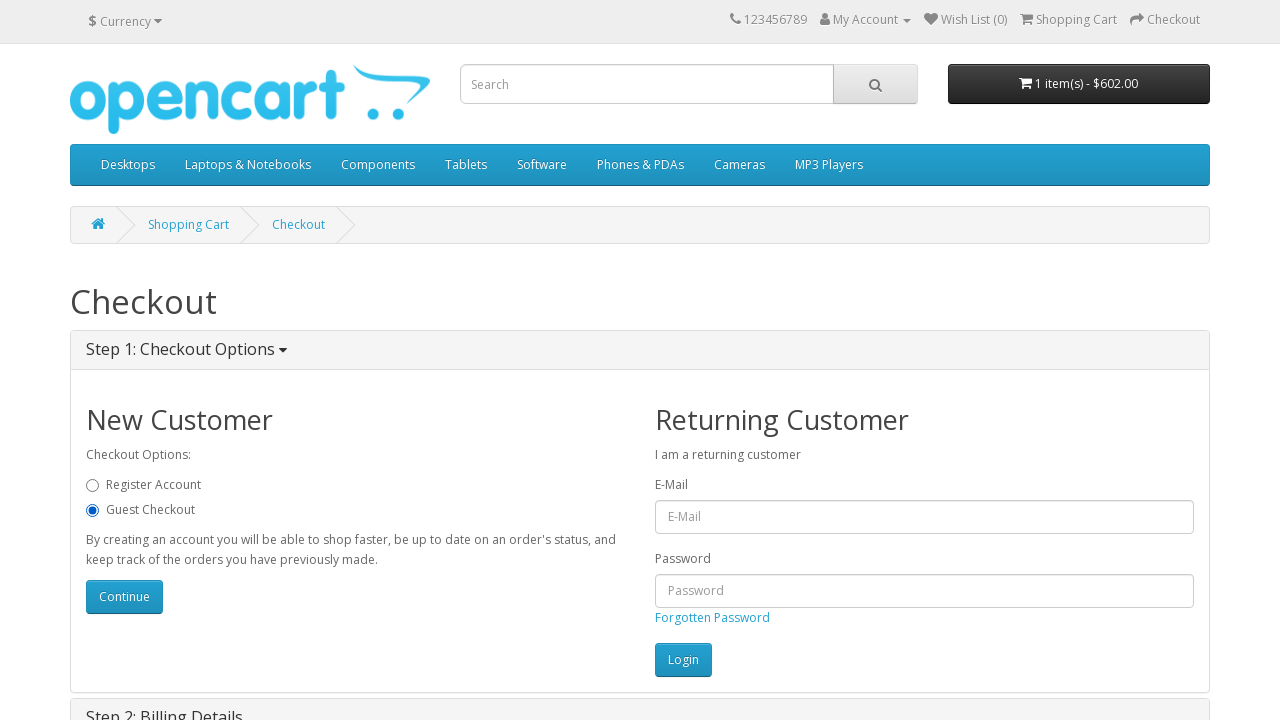

Clicked account/continue button at (124, 597) on #button-account
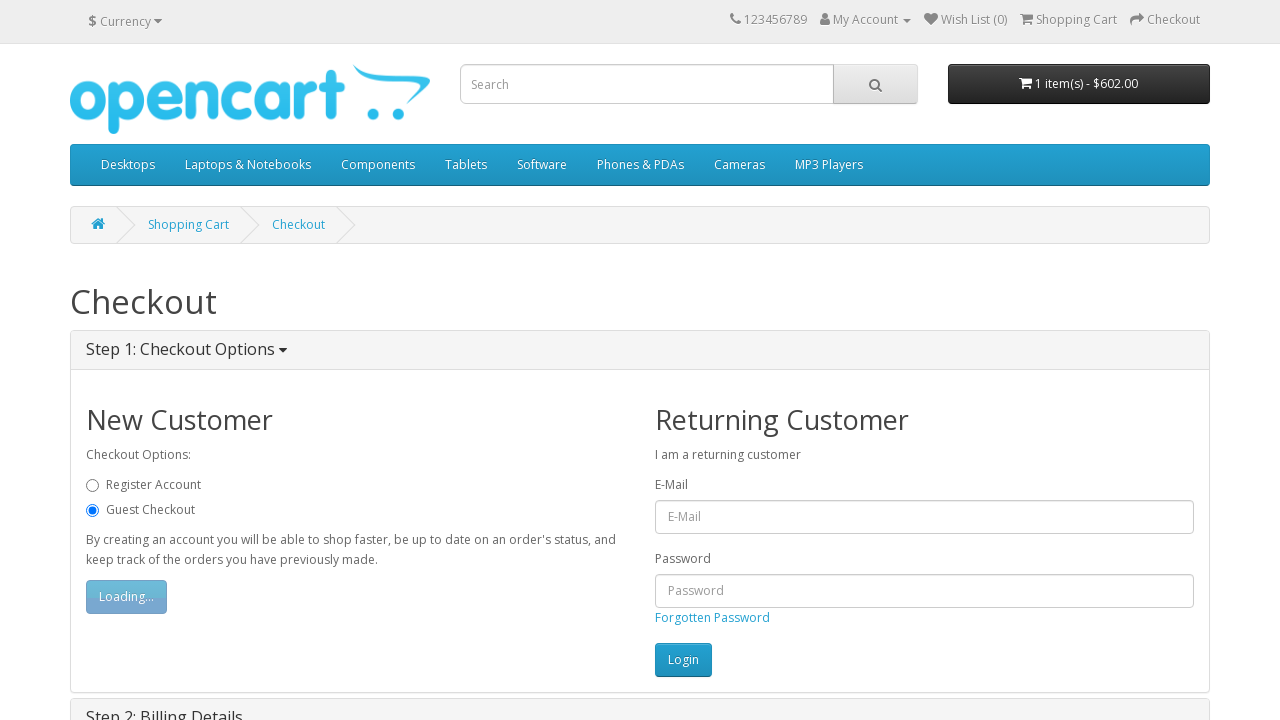

Filled in first name as 'Gustav' on #input-payment-firstname
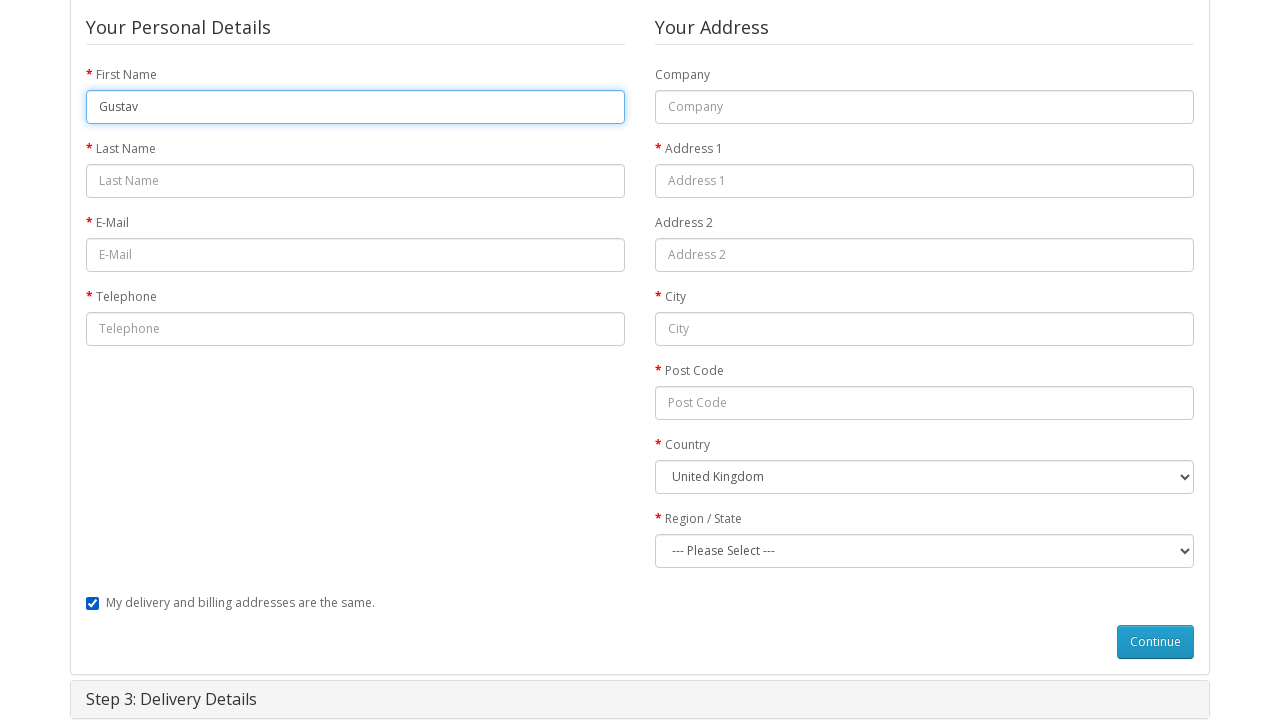

Filled in last name as 'Muster' on #input-payment-lastname
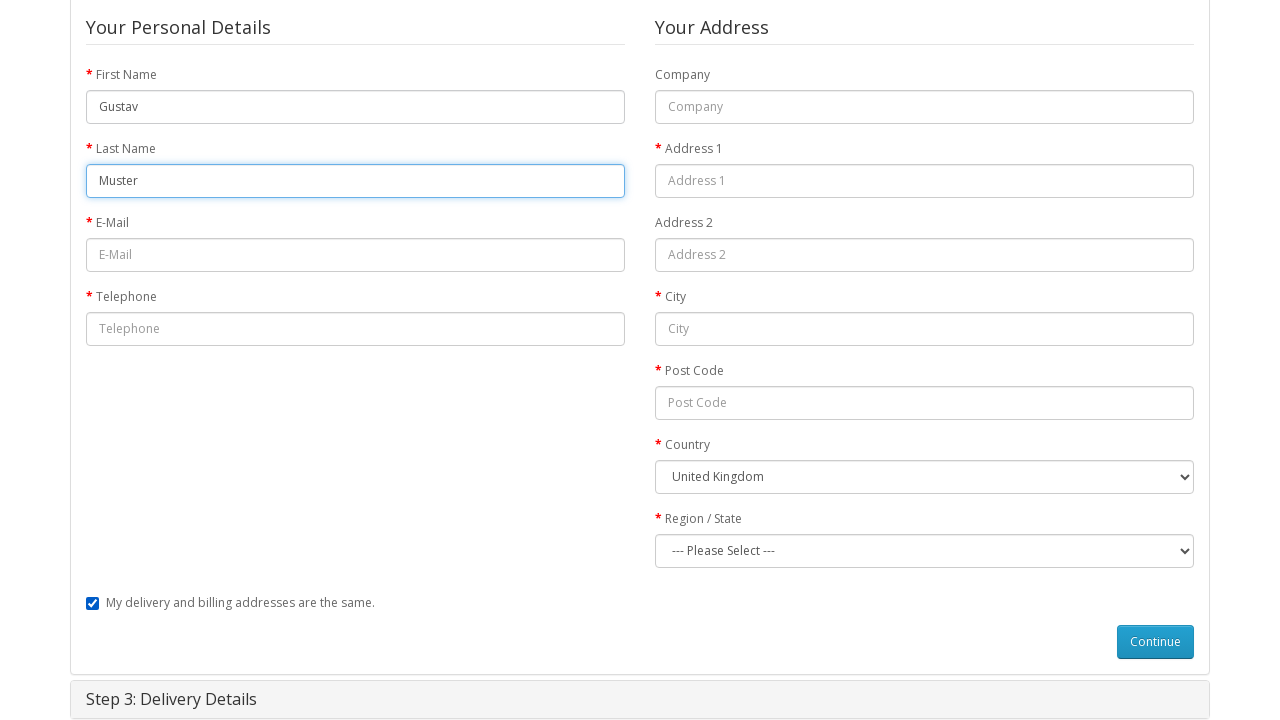

Filled in email as 'gustav@muster.ch' on #input-payment-email
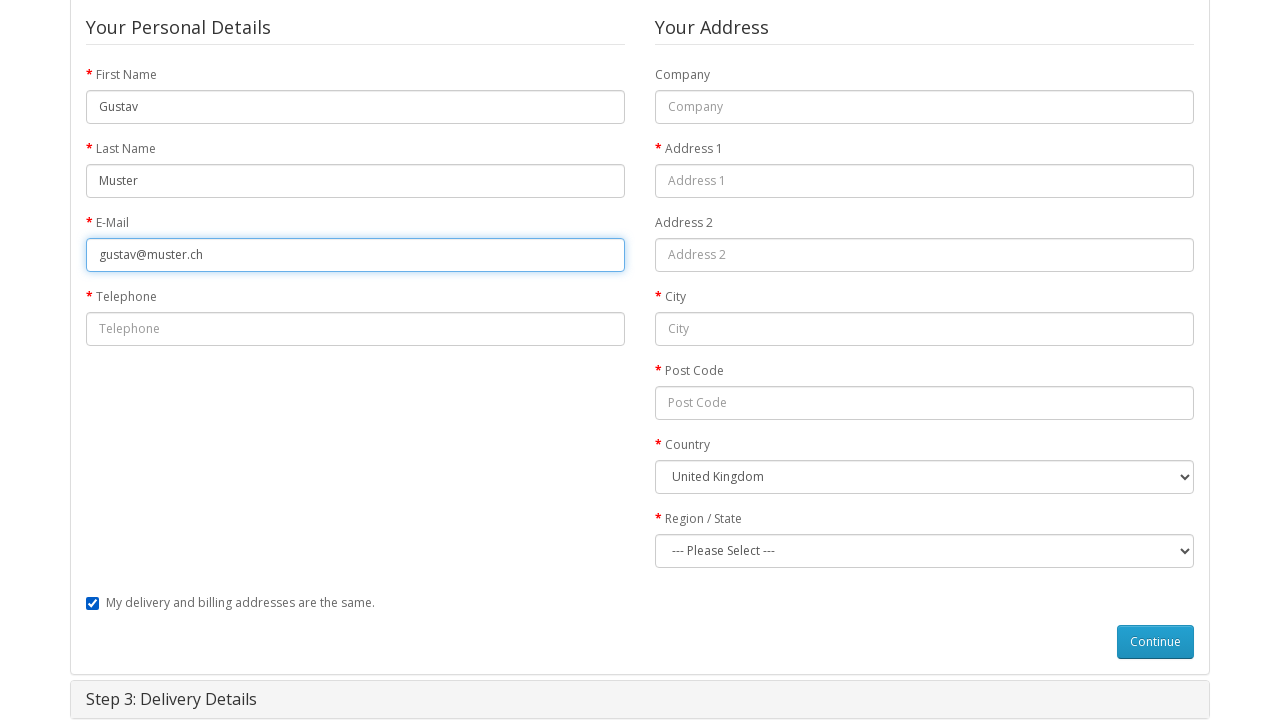

Filled in telephone as '+41777777777' on #input-payment-telephone
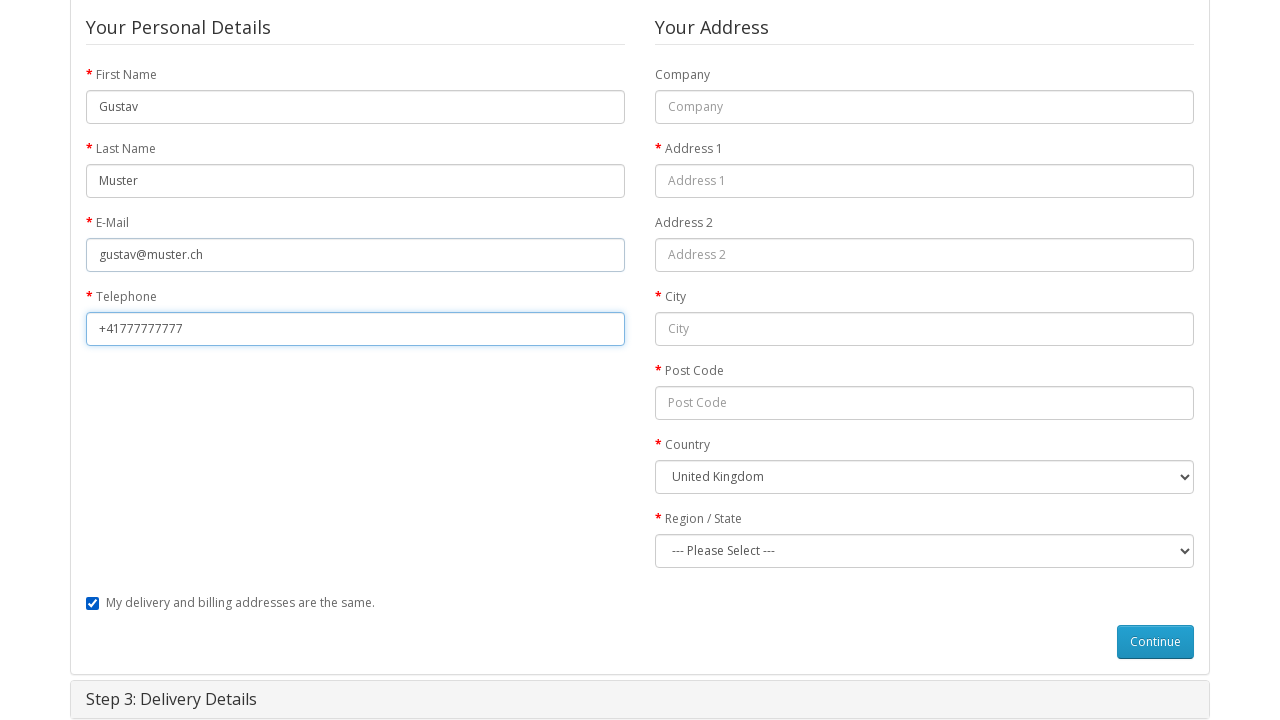

Filled in address as 'Bahnhofstrasse 1' on #input-payment-address-1
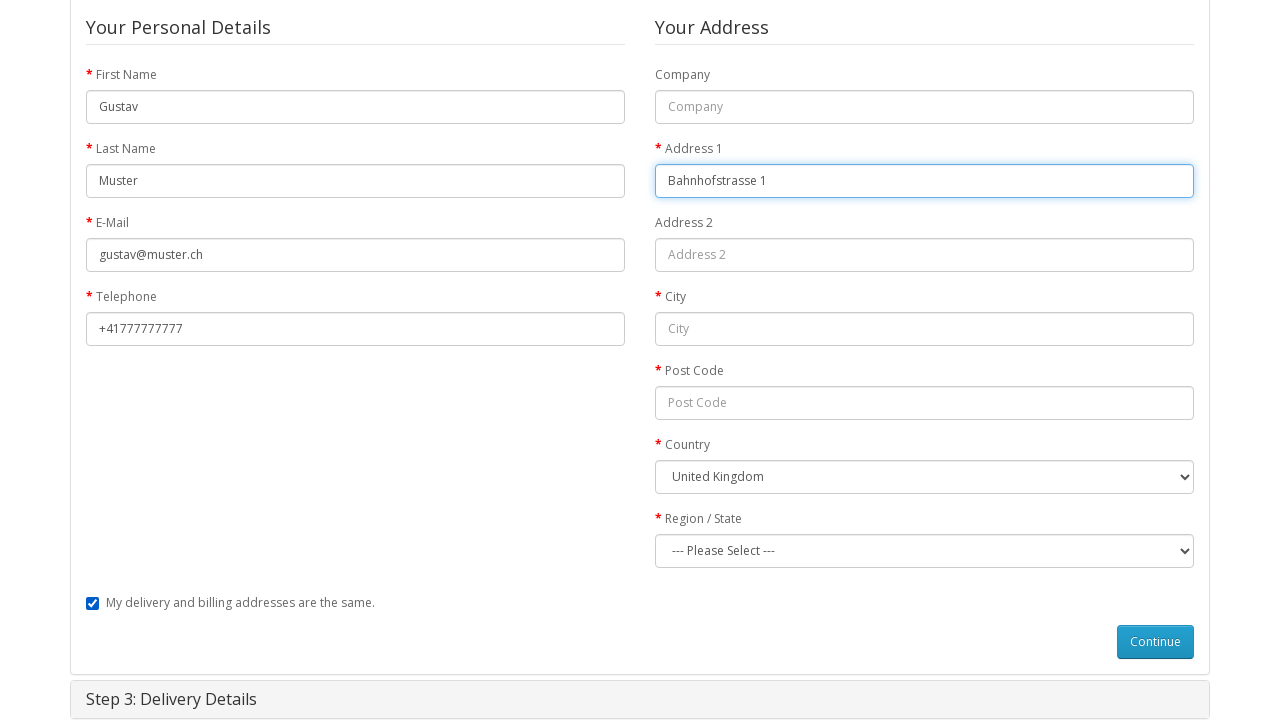

Filled in city as 'Zurich' on #input-payment-city
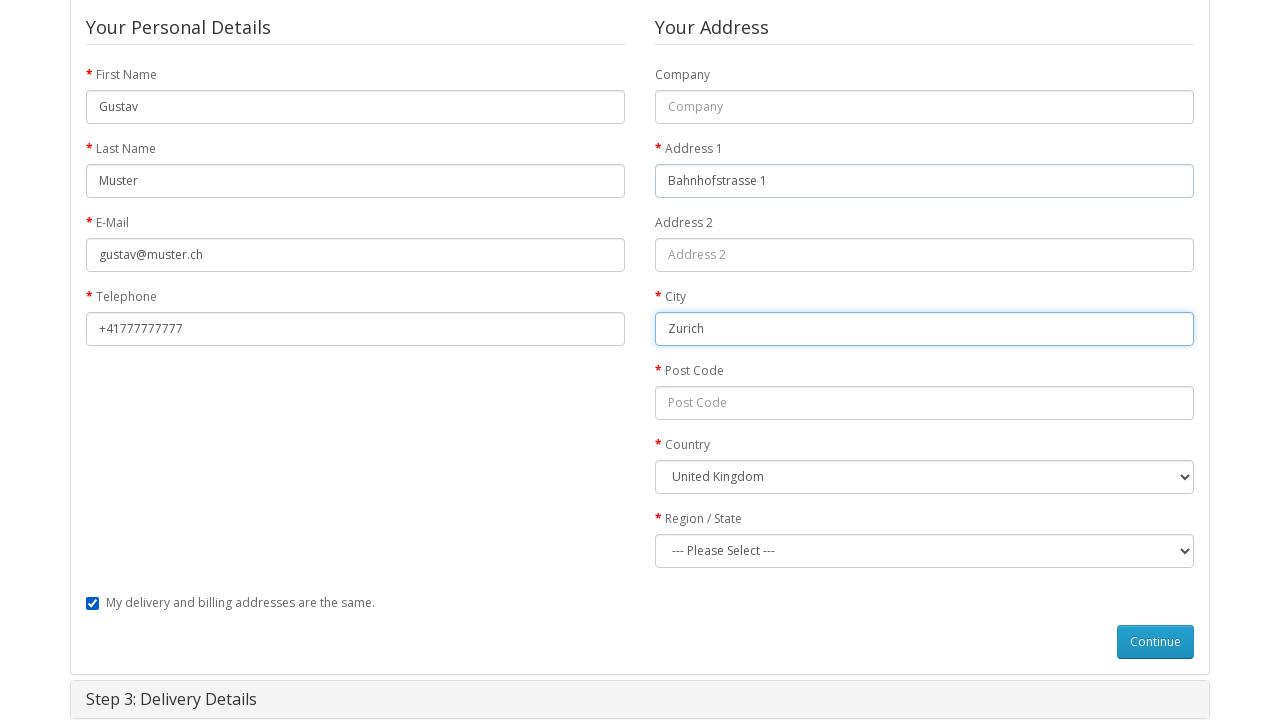

Filled in postcode as '8001' on #input-payment-postcode
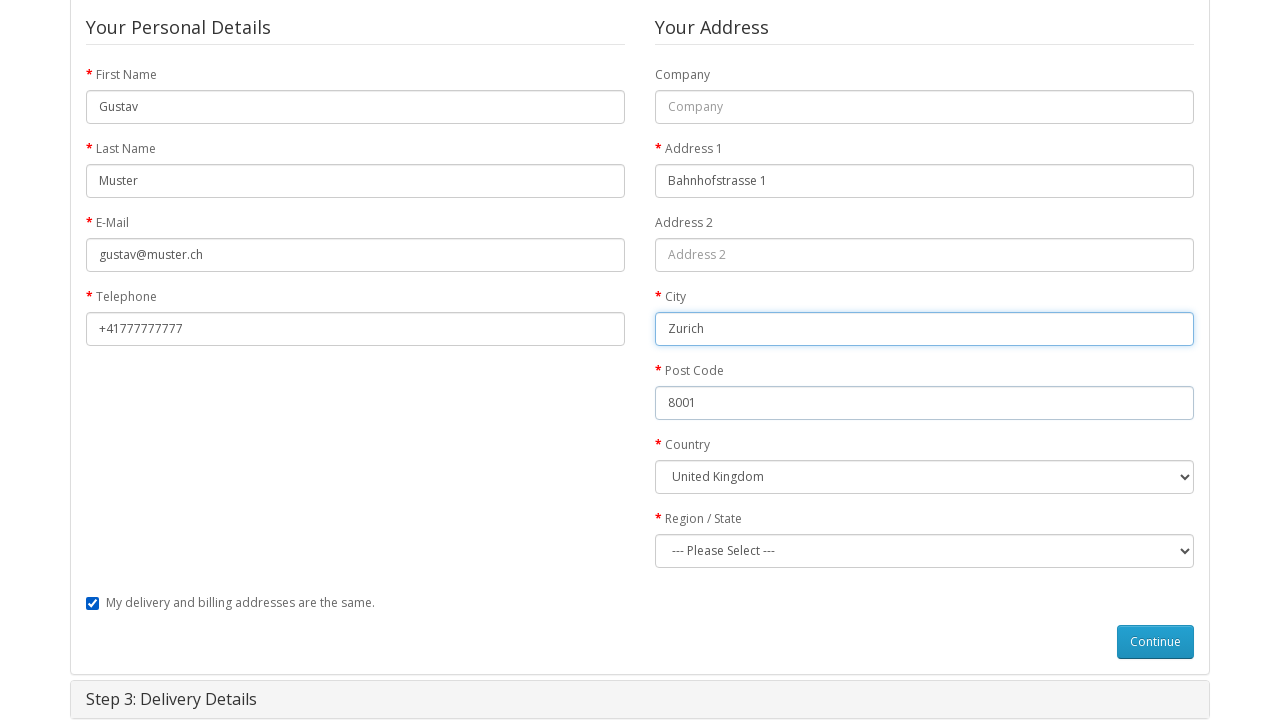

Selected country as 'Switzerland' on #input-payment-country
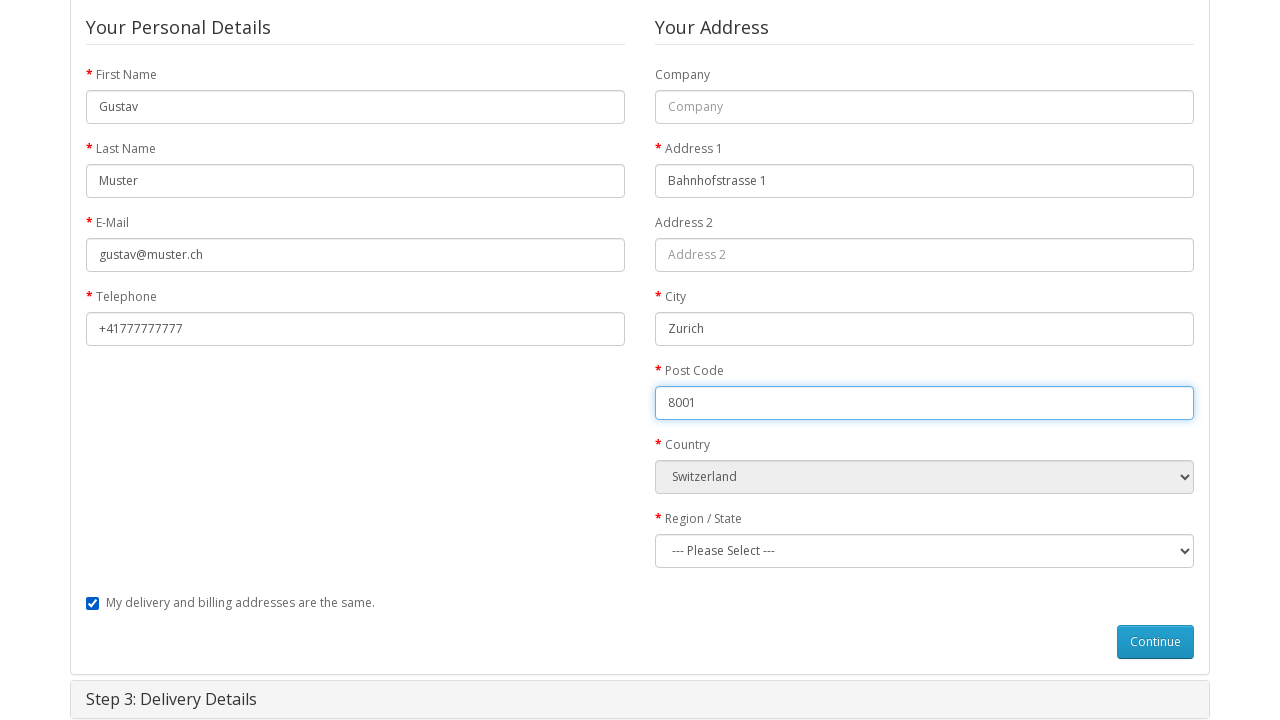

Selected zone as 'Zürich' on #input-payment-zone
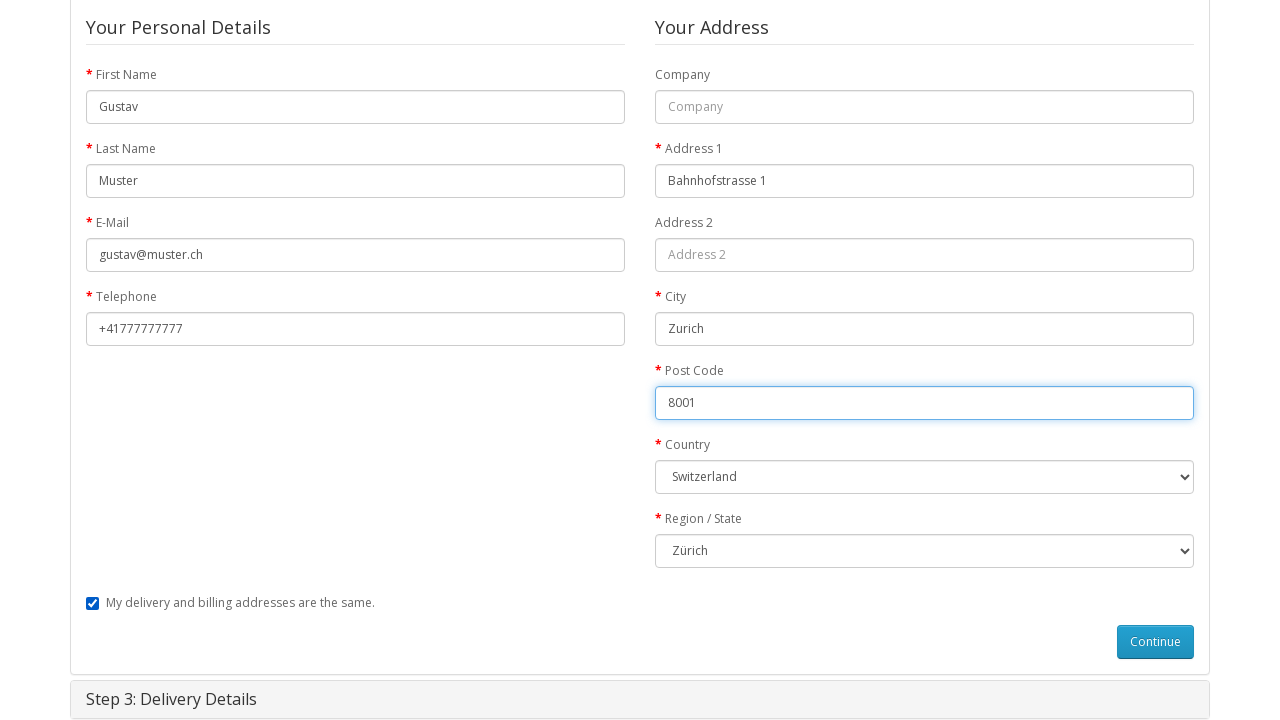

Submitted guest checkout form at (1156, 642) on #button-guest
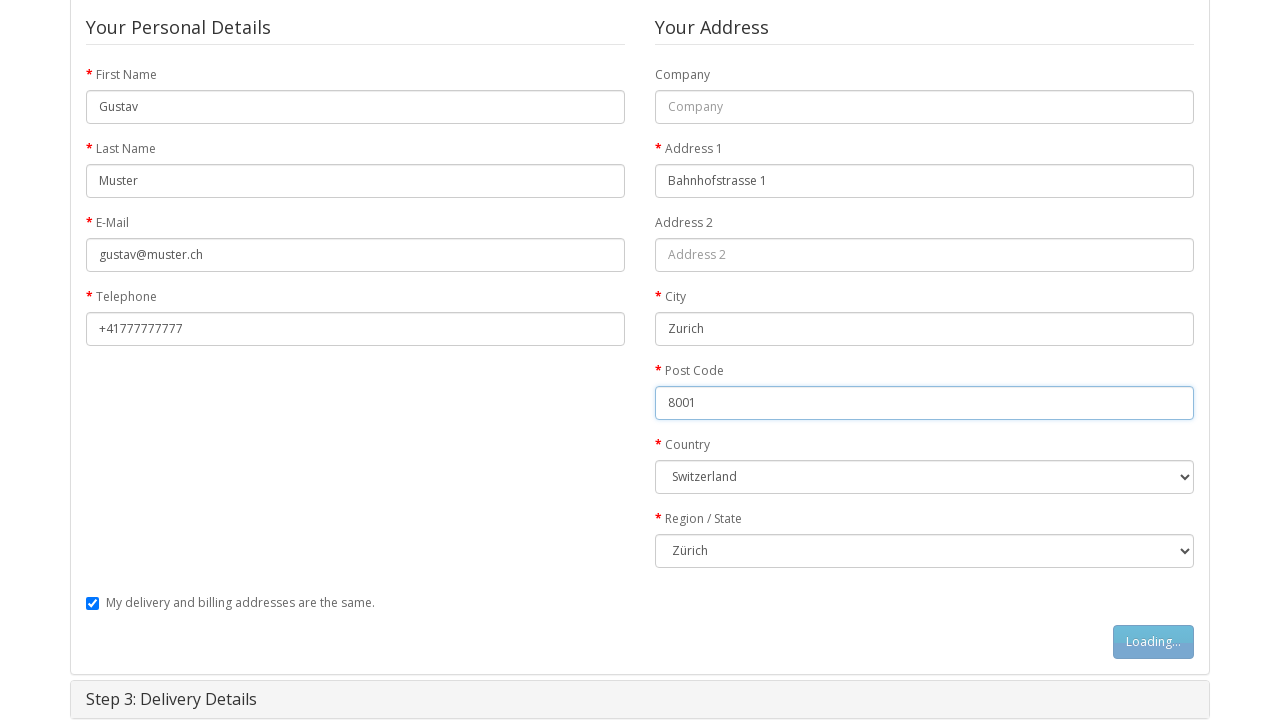

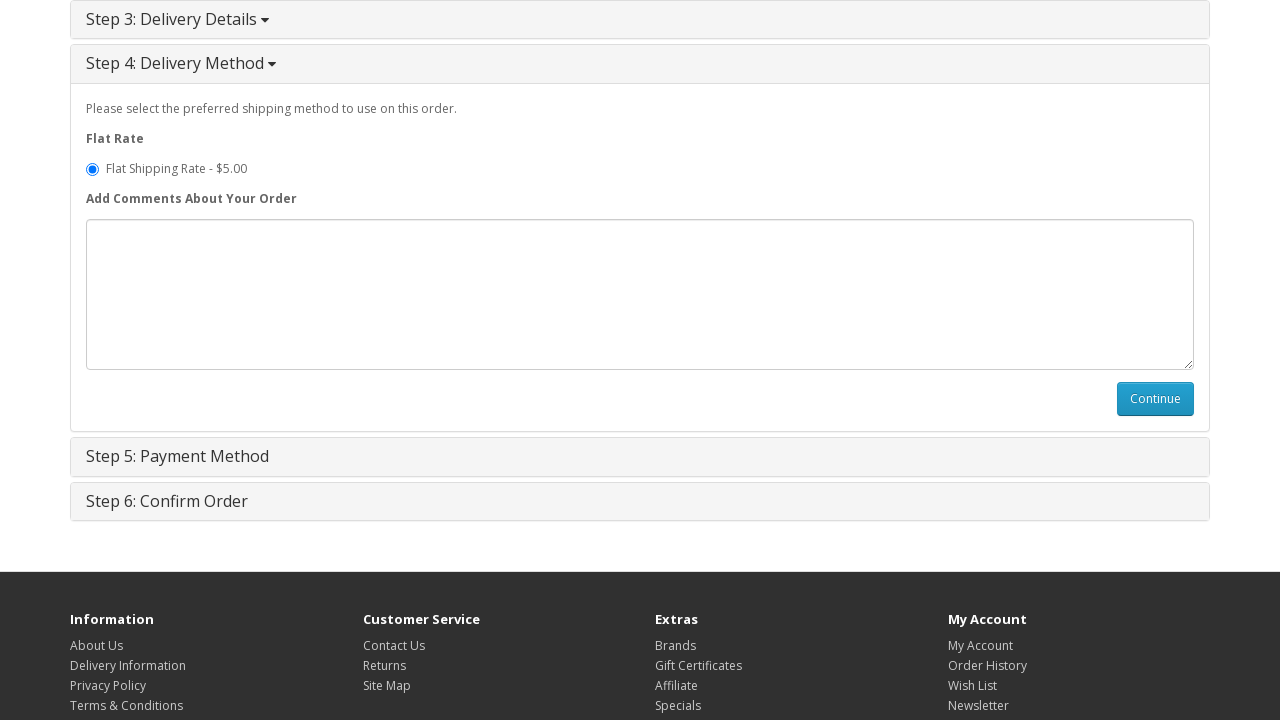